Tests setting a custom viewport size and verifying the page renders correctly

Starting URL: https://example.com

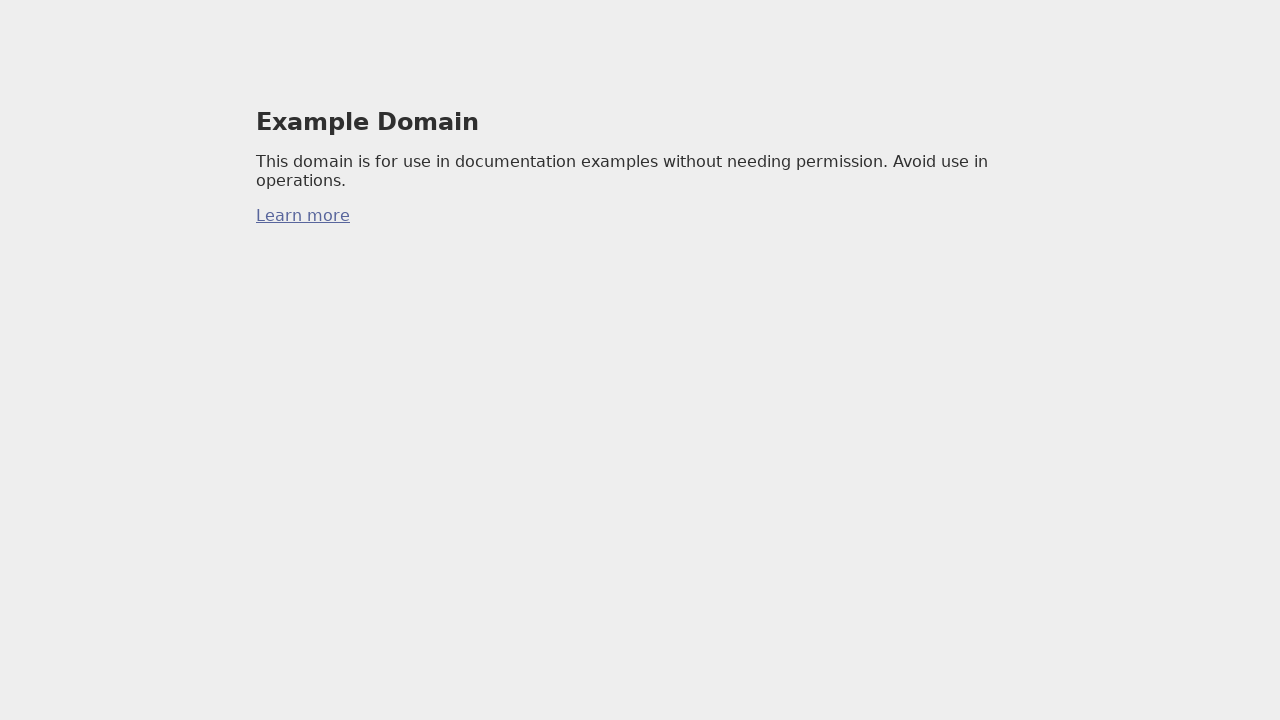

Set custom viewport size to 640x480
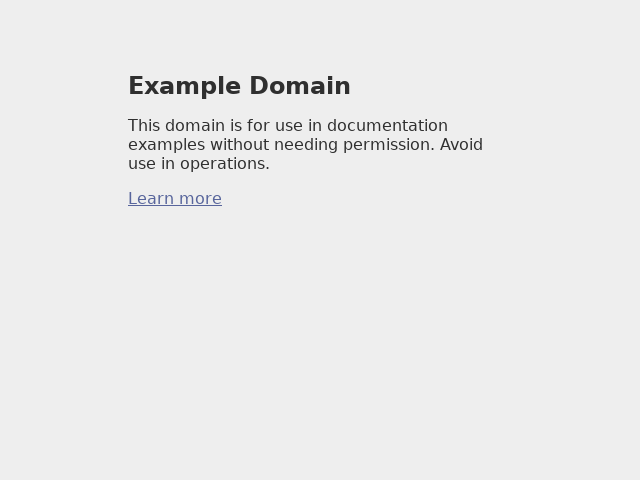

Reloaded page to apply new viewport size
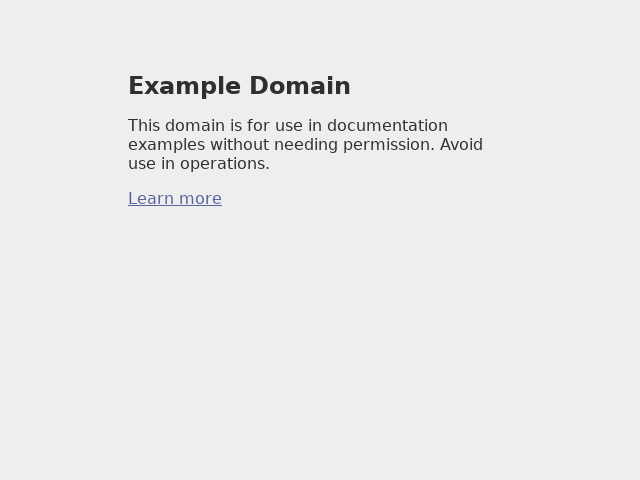

Page loaded successfully with custom viewport
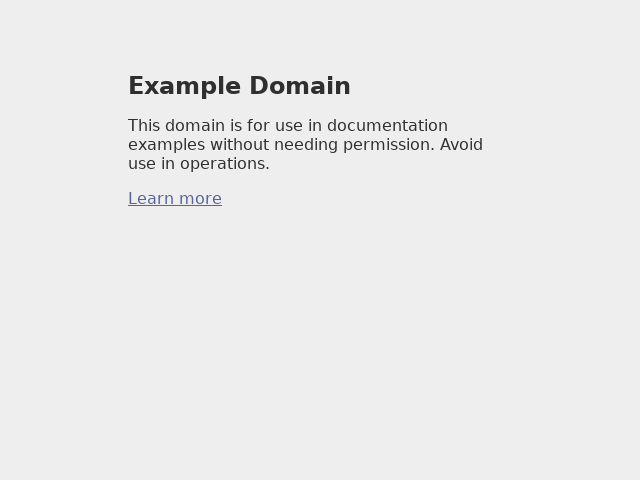

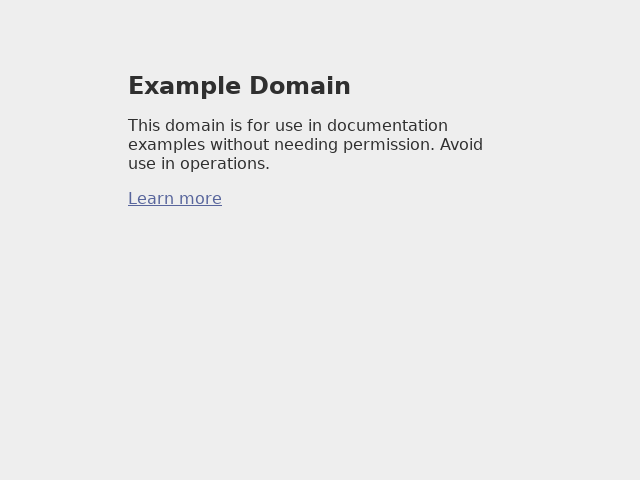